Tests opening a new browser tab by clicking a button that triggers a new tab to open

Starting URL: https://formy-project.herokuapp.com/switch-window

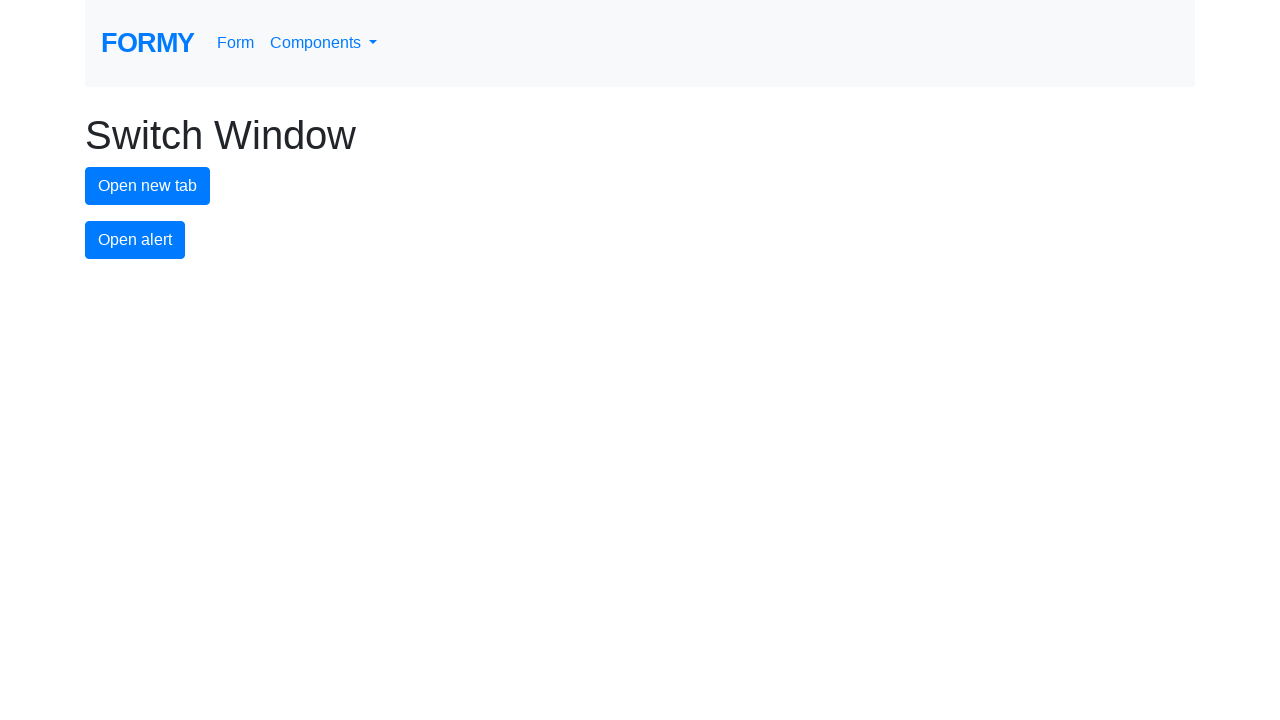

Clicked button to open a new tab at (148, 186) on #new-tab-button
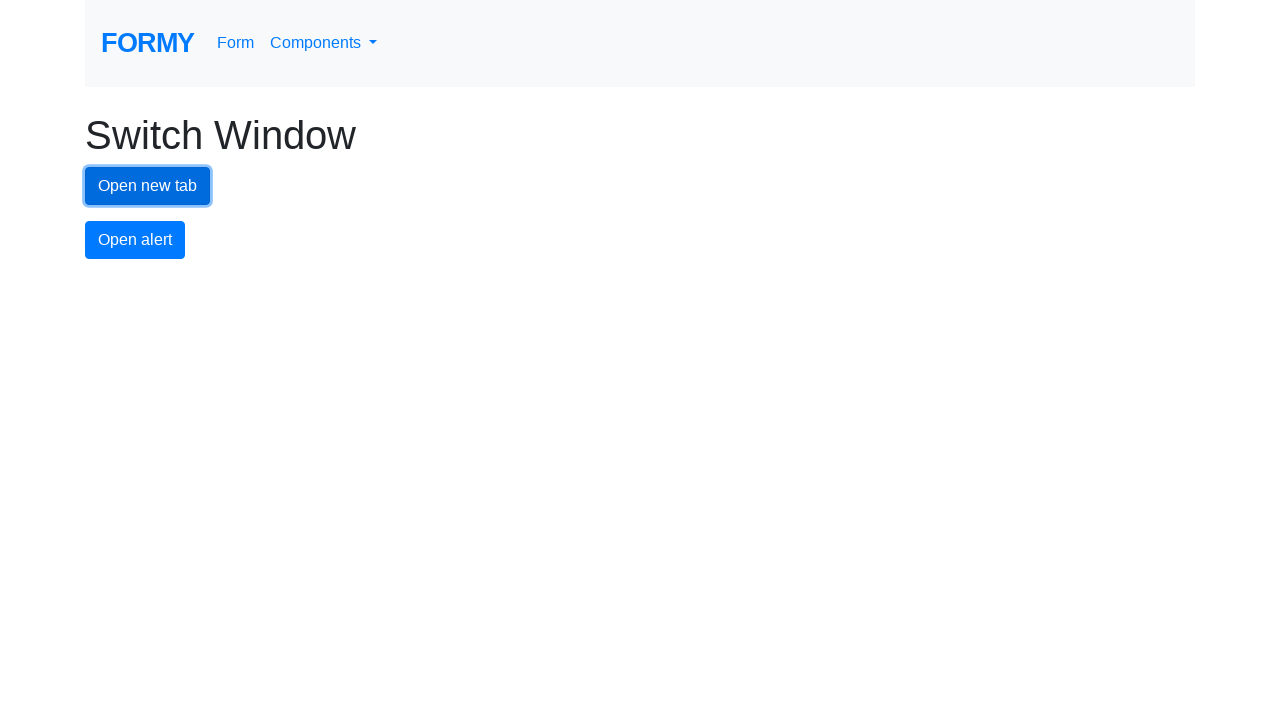

Waited 2 seconds for new tab to open
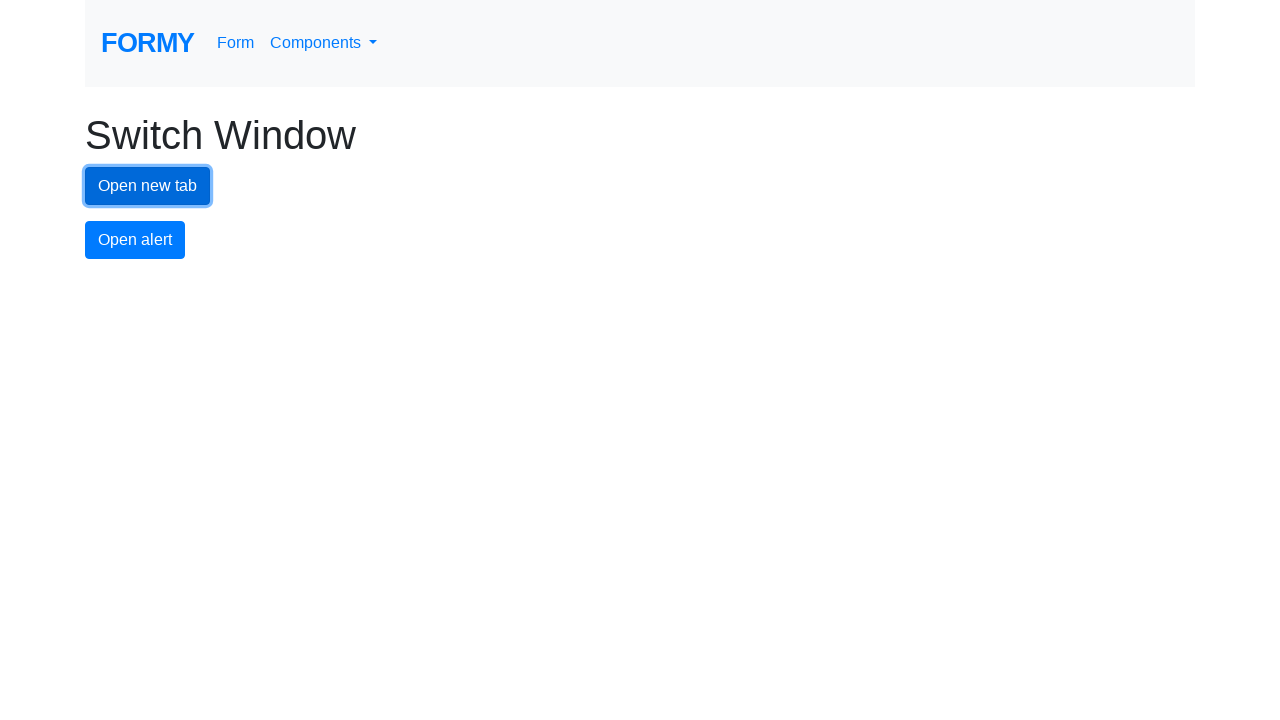

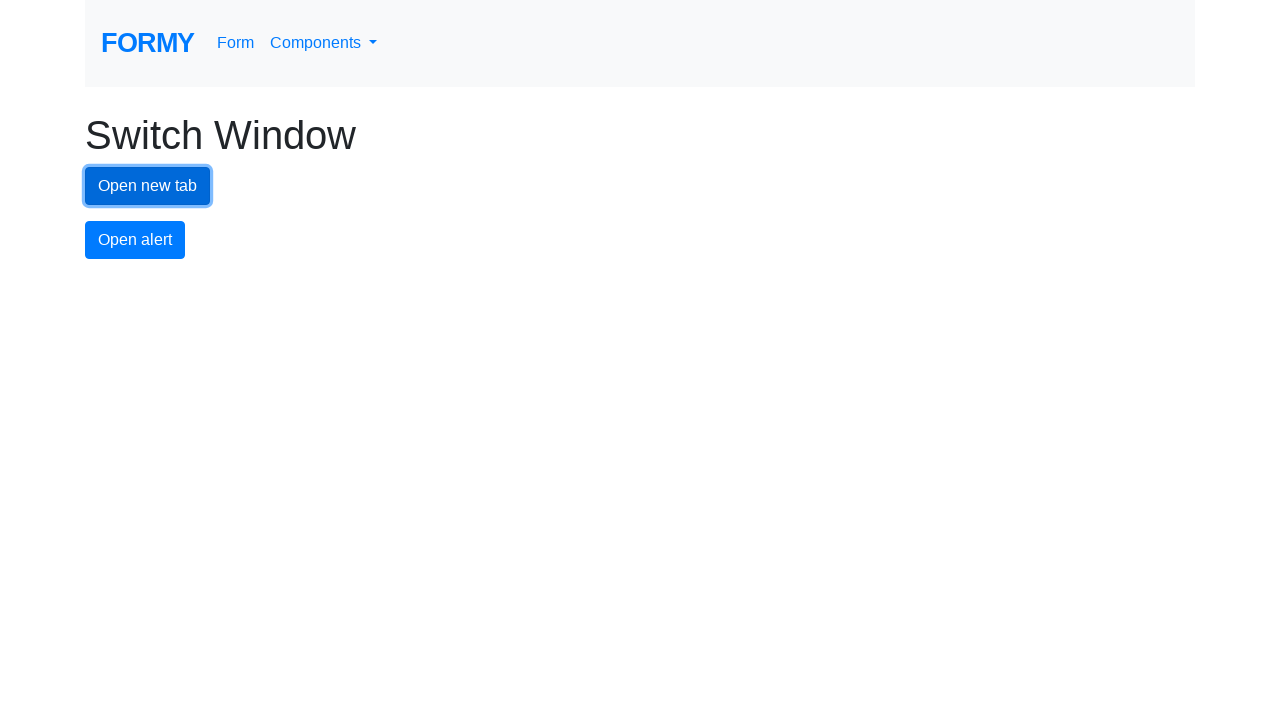